Tests canceling an edit using the Escape key for a completed task

Starting URL: https://todomvc4tasj.herokuapp.com/

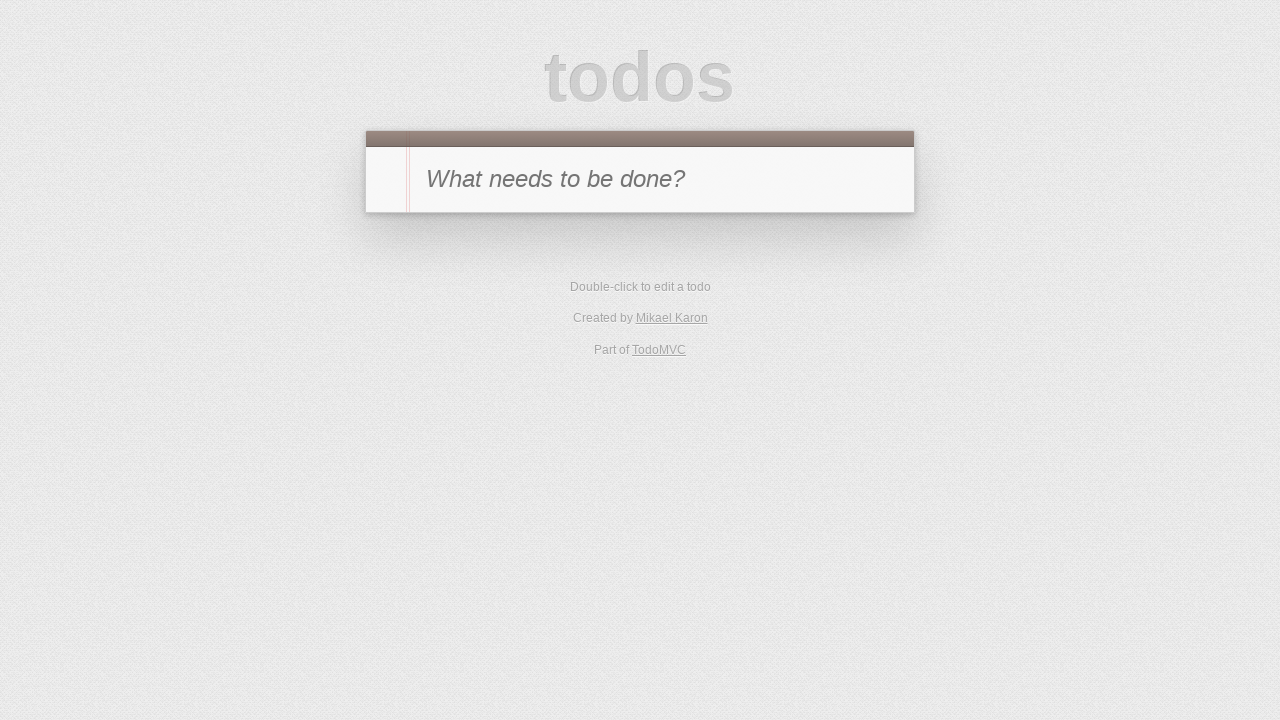

Set up initial tasks in localStorage with one incomplete and one completed task
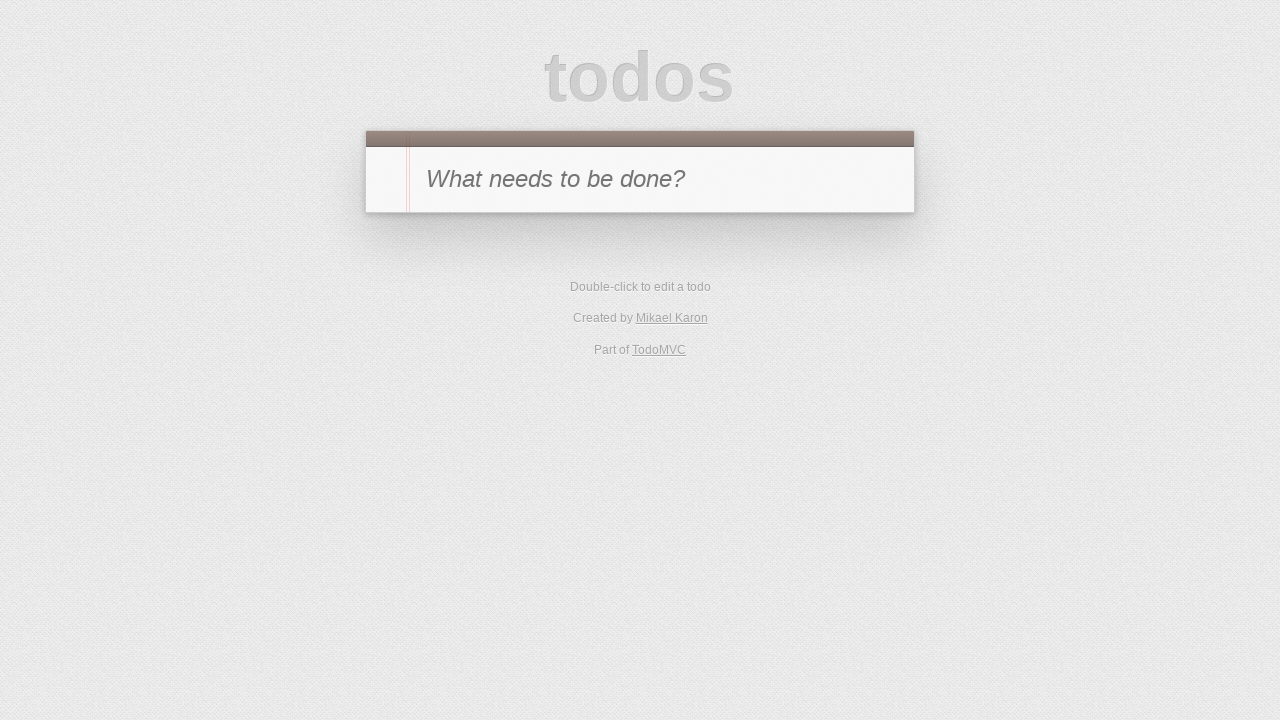

Reloaded page to apply localStorage changes
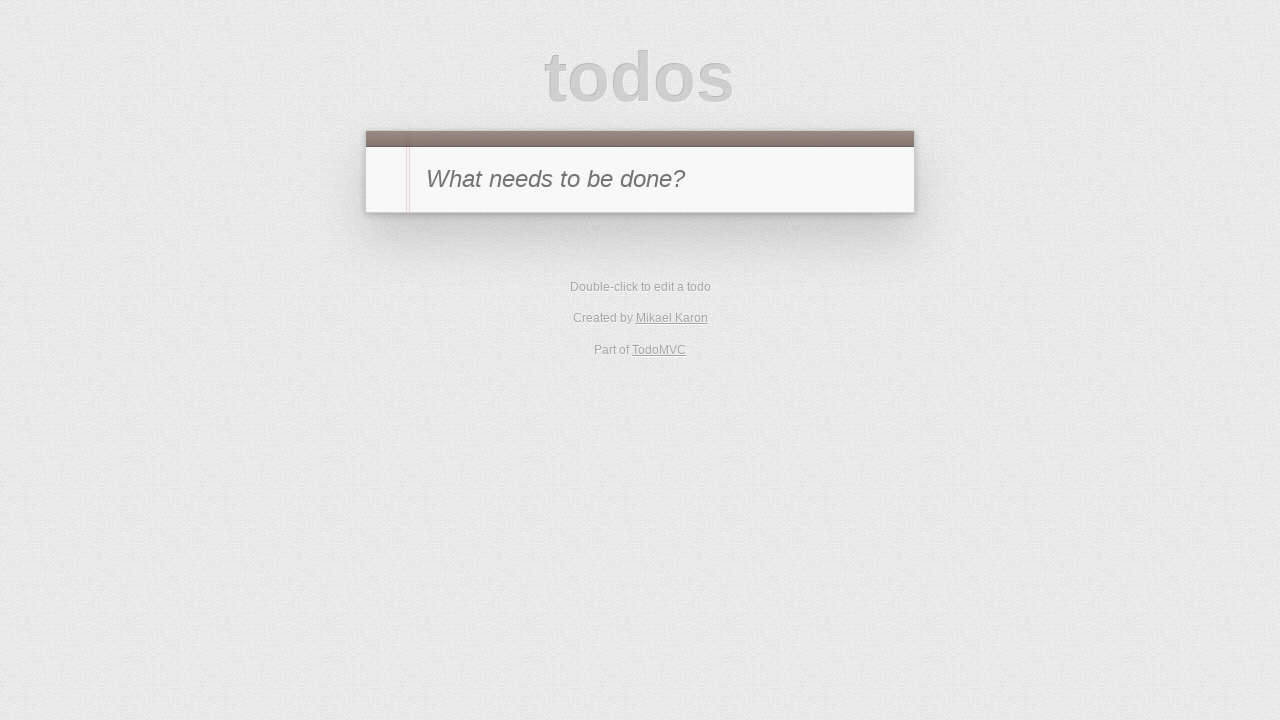

Double clicked on completed task '2' to start editing at (640, 302) on li:has-text('2')
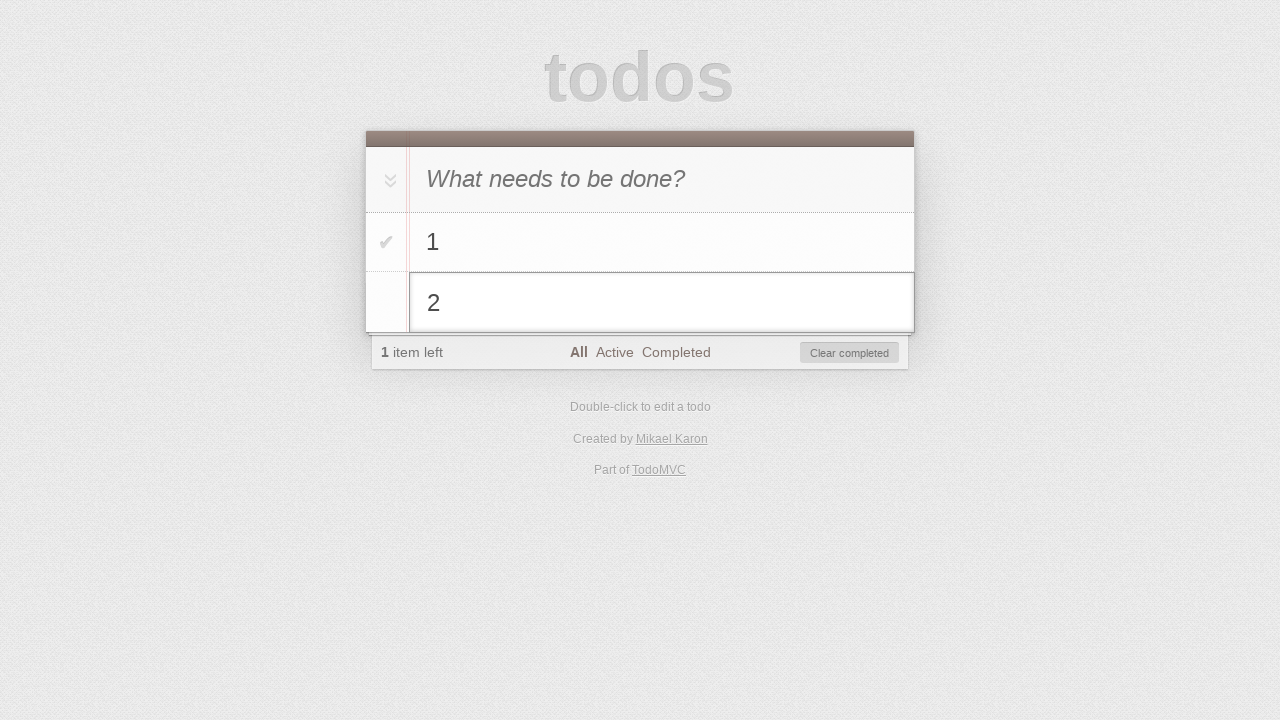

Filled edit field with new text '2 edited' on li.editing .edit
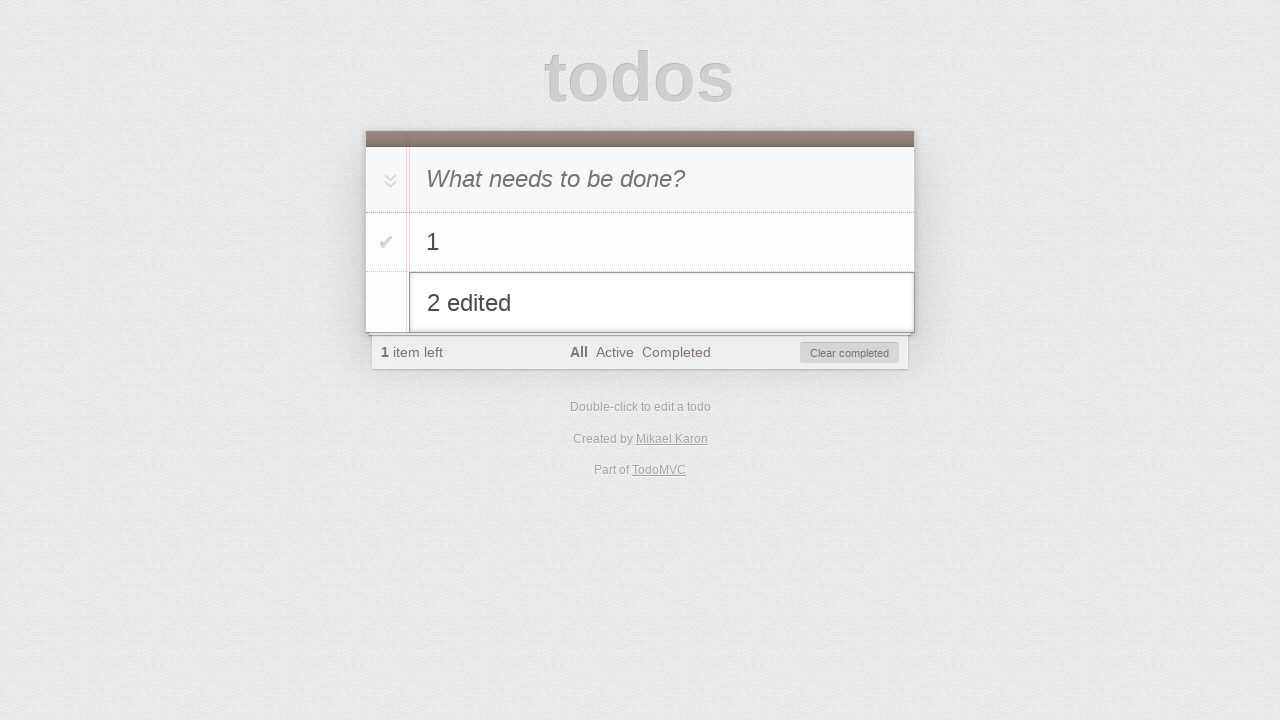

Pressed Escape key to cancel editing on li.editing .edit
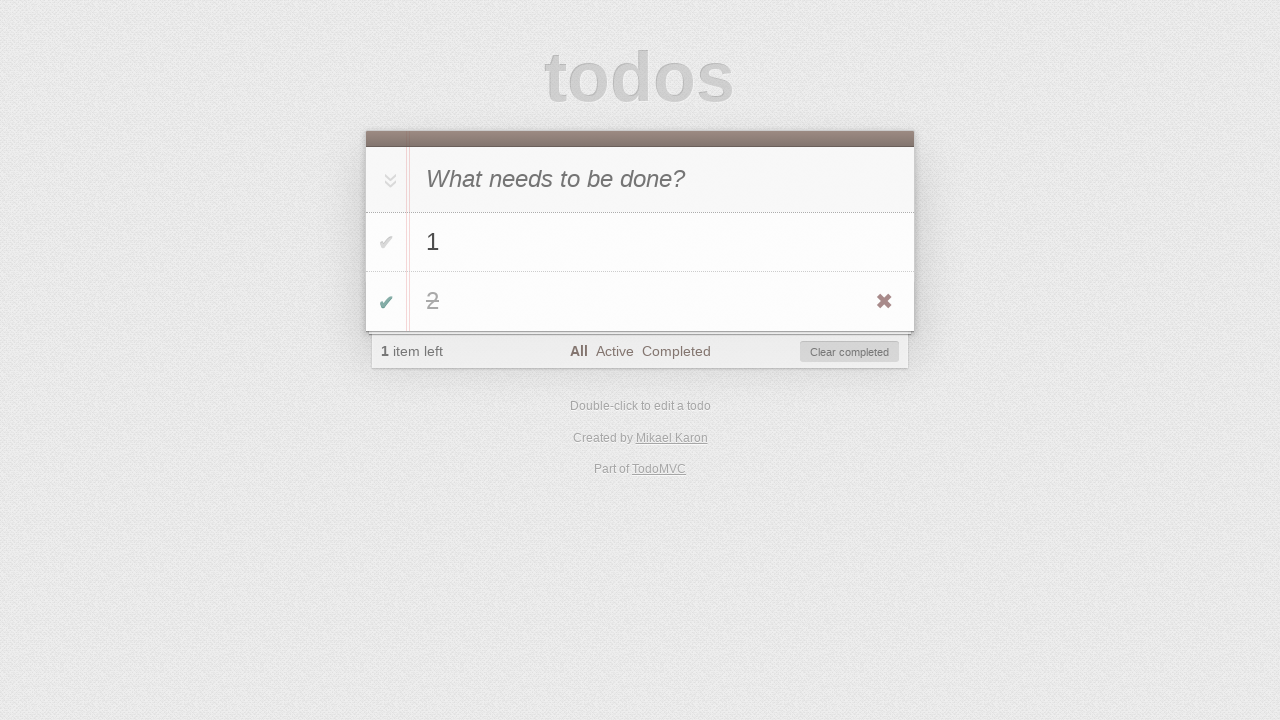

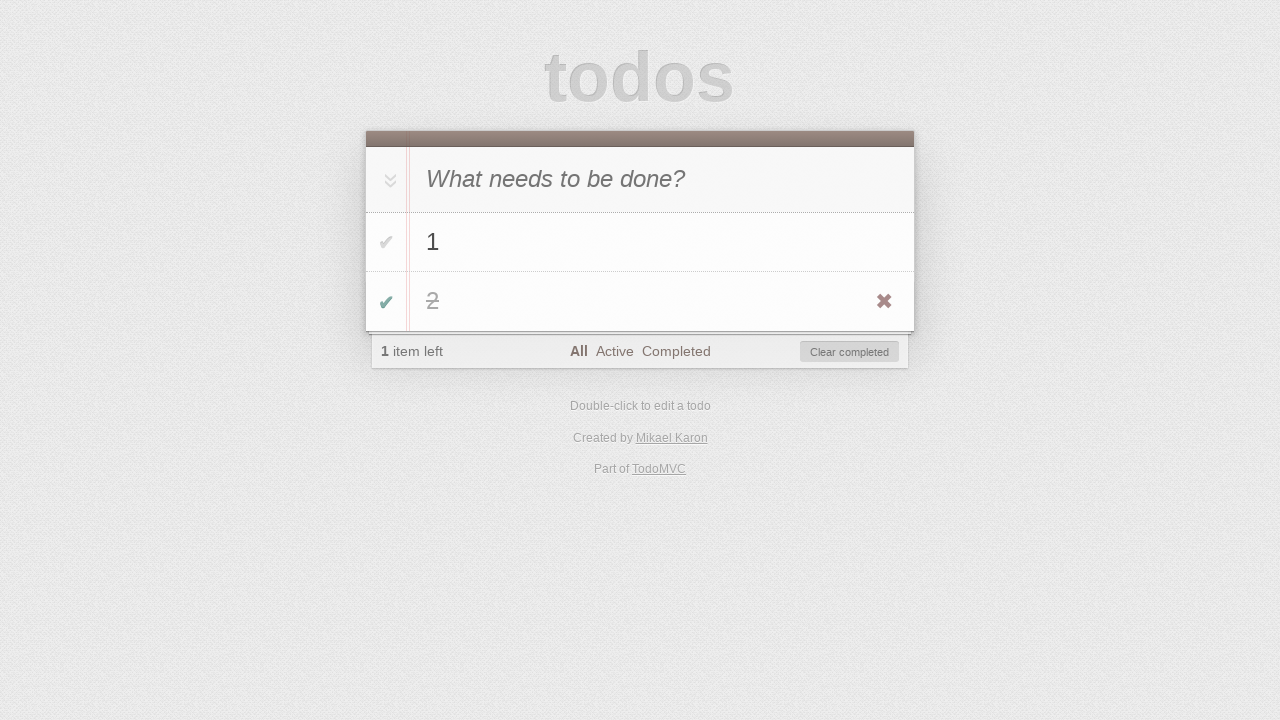